Tests confirm box by clicking a button and dismissing the confirmation dialog

Starting URL: https://demoqa.com/alerts

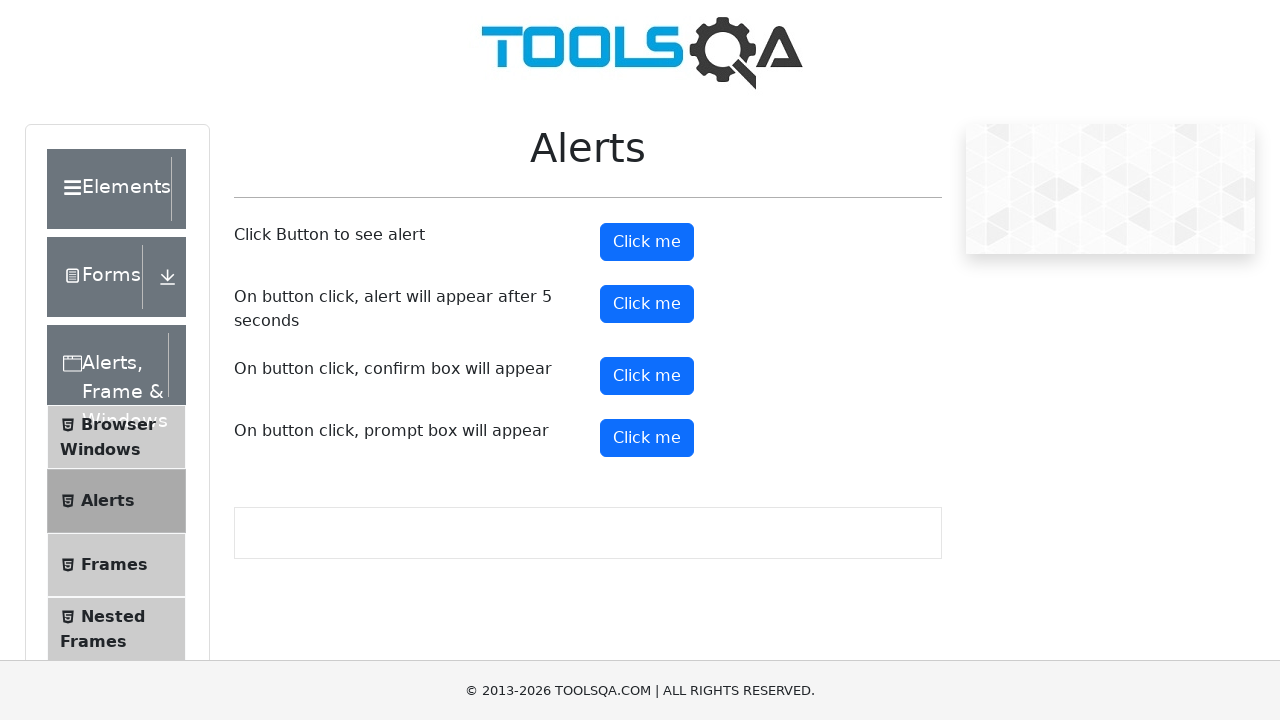

Set up dialog handler to dismiss confirmation dialogs
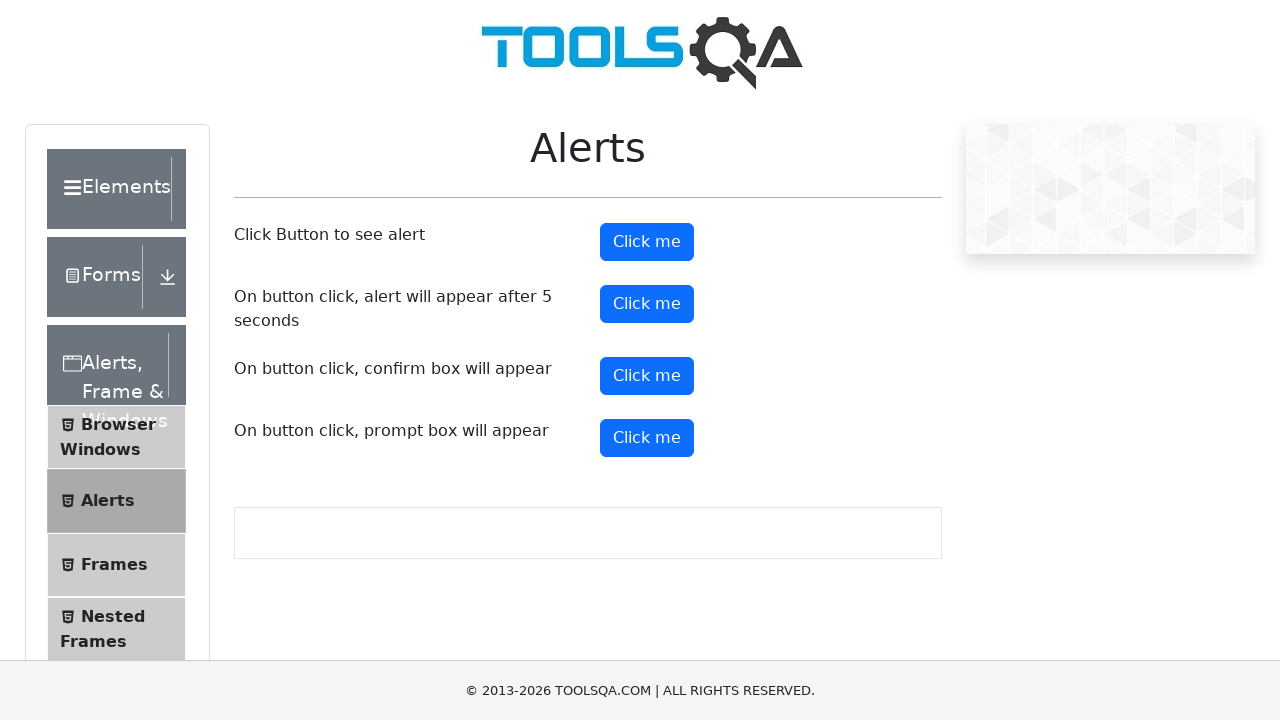

Waited for confirm button to be visible
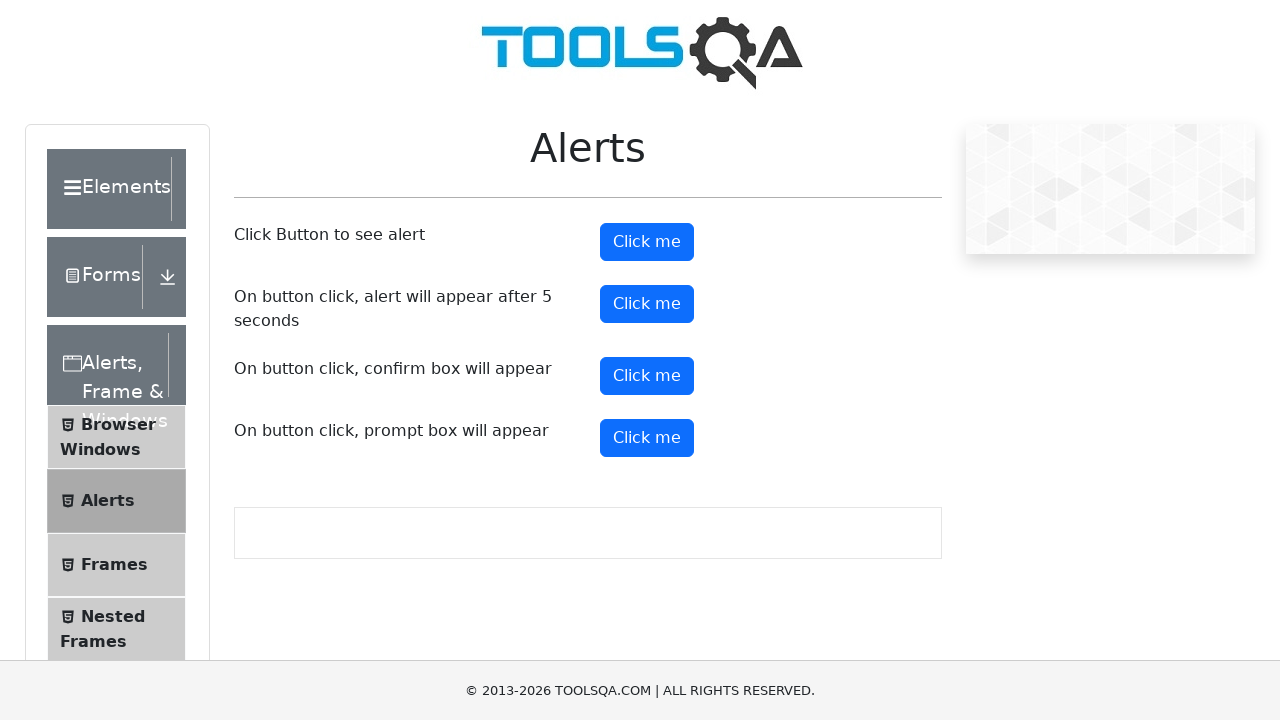

Clicked the confirm button to trigger confirmation dialog at (647, 376) on #confirmButton
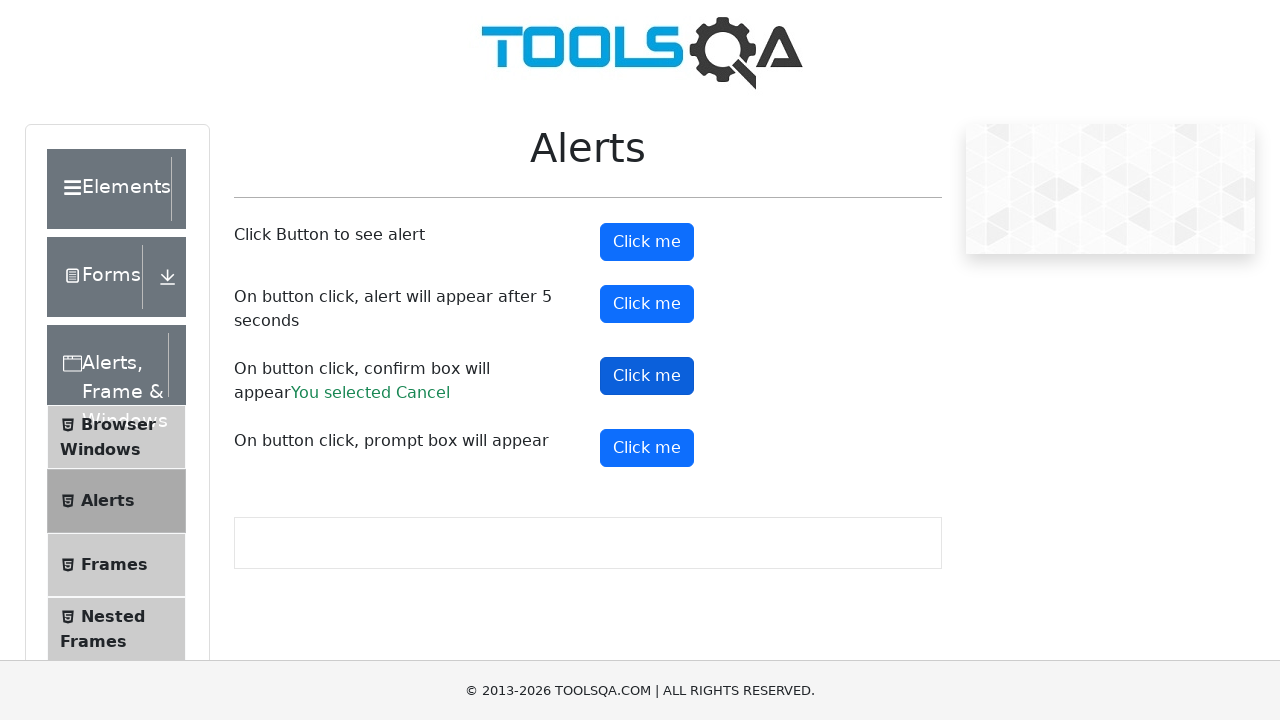

Waited for confirmation result message to appear
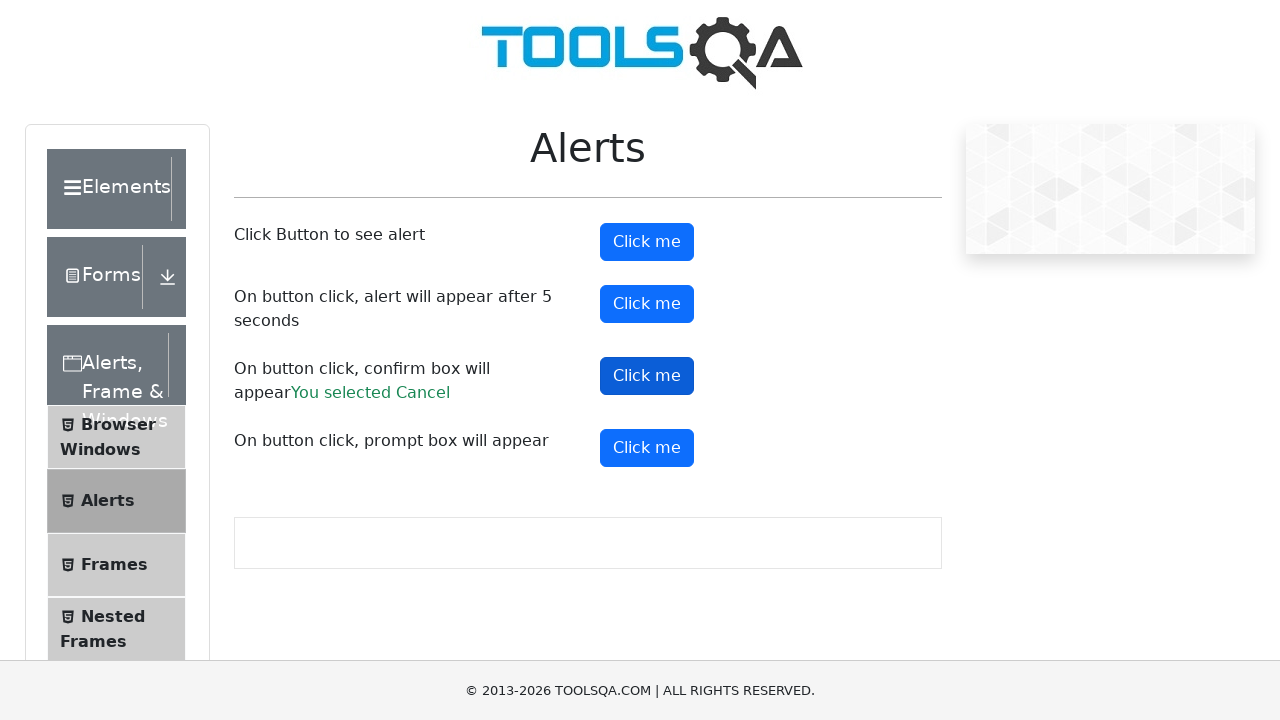

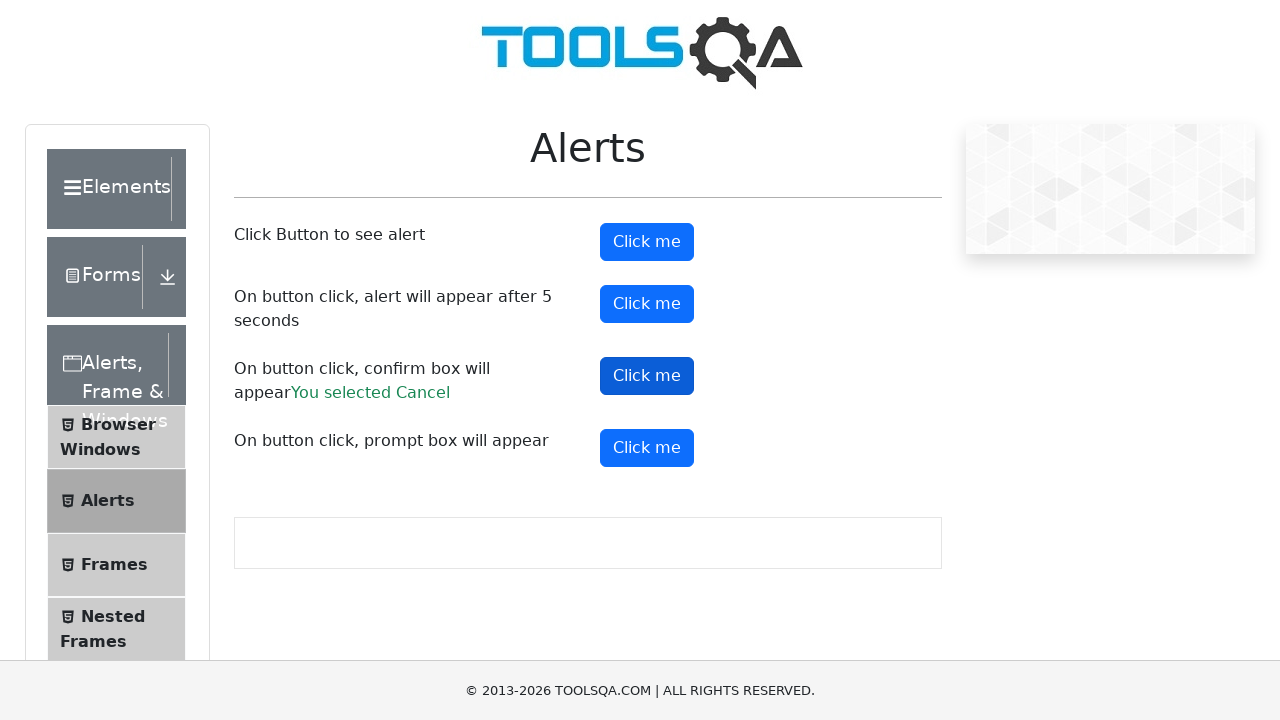